Solves a math problem by reading two numbers from the page, calculating their sum, and selecting the answer from a dropdown menu

Starting URL: http://suninjuly.github.io/selects1.html

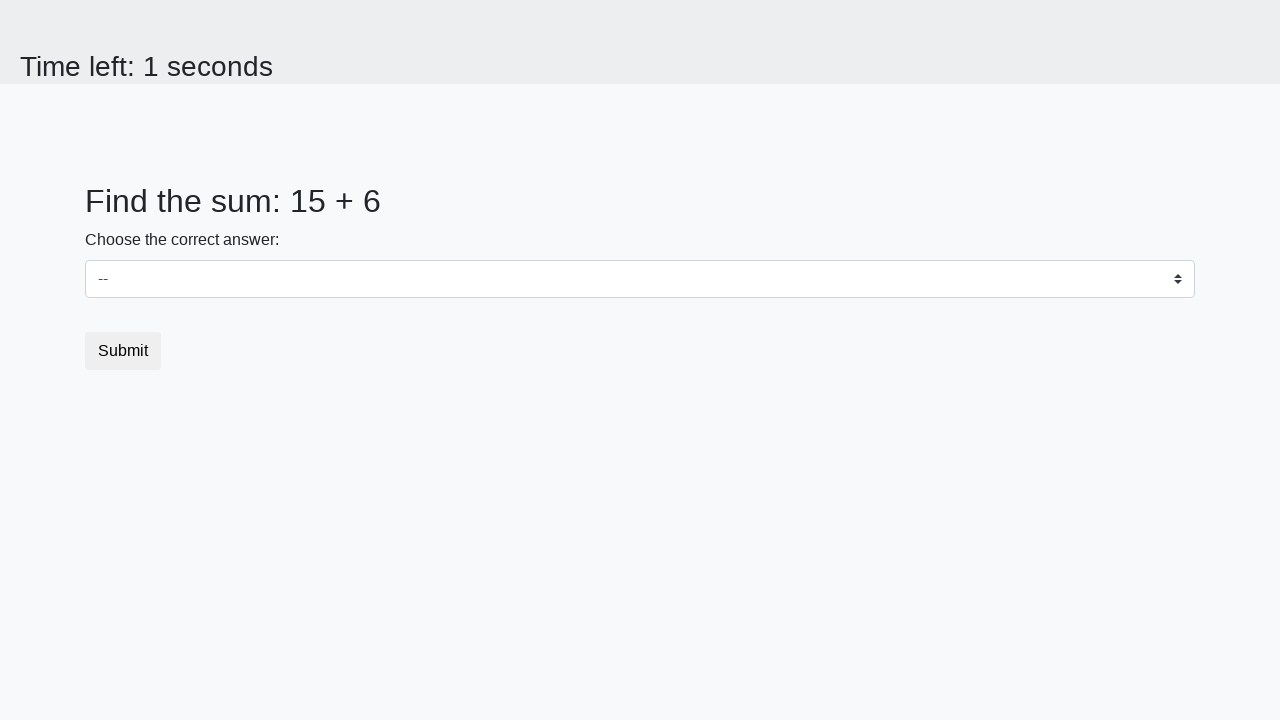

Located first number element (#num1)
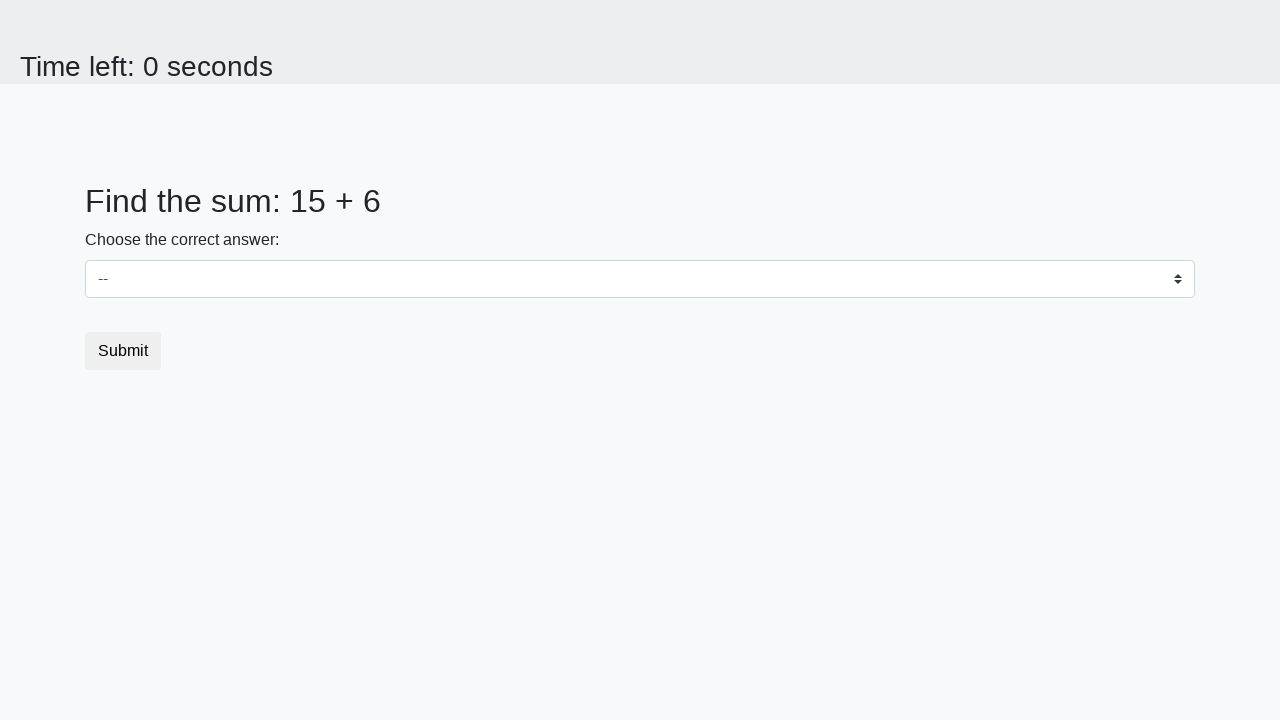

Located second number element (#num2)
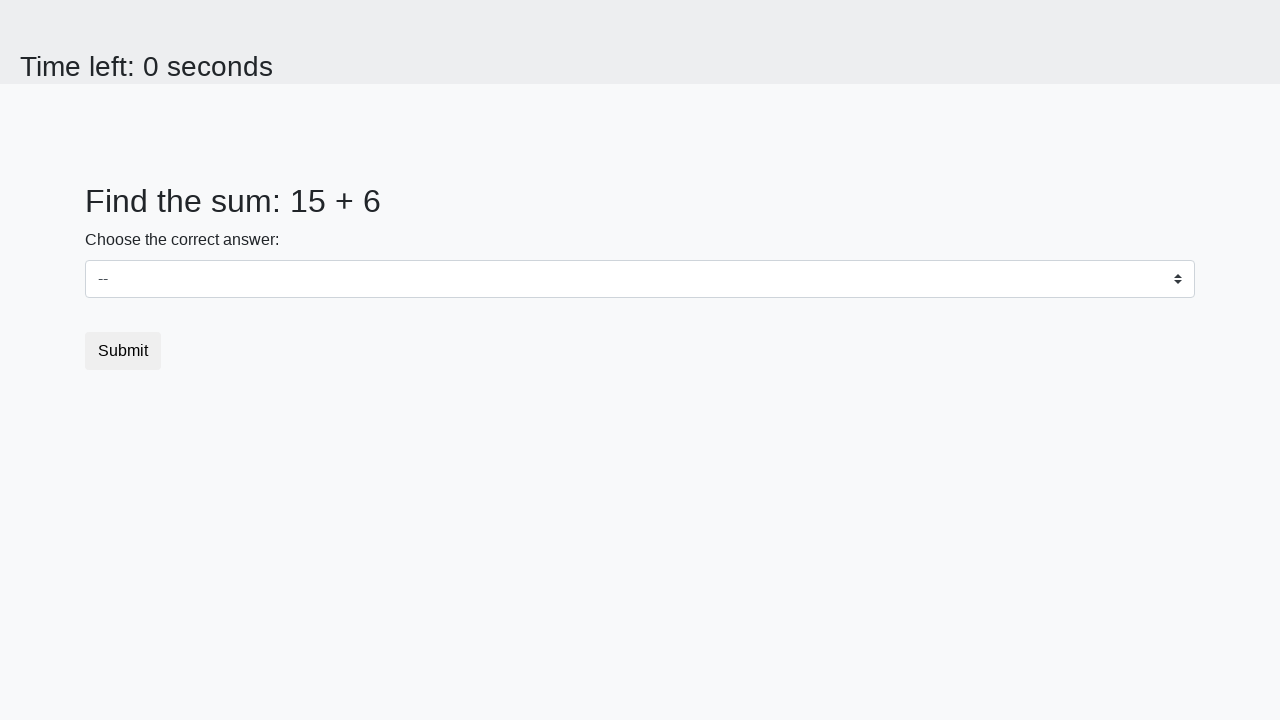

Retrieved text content from first number element
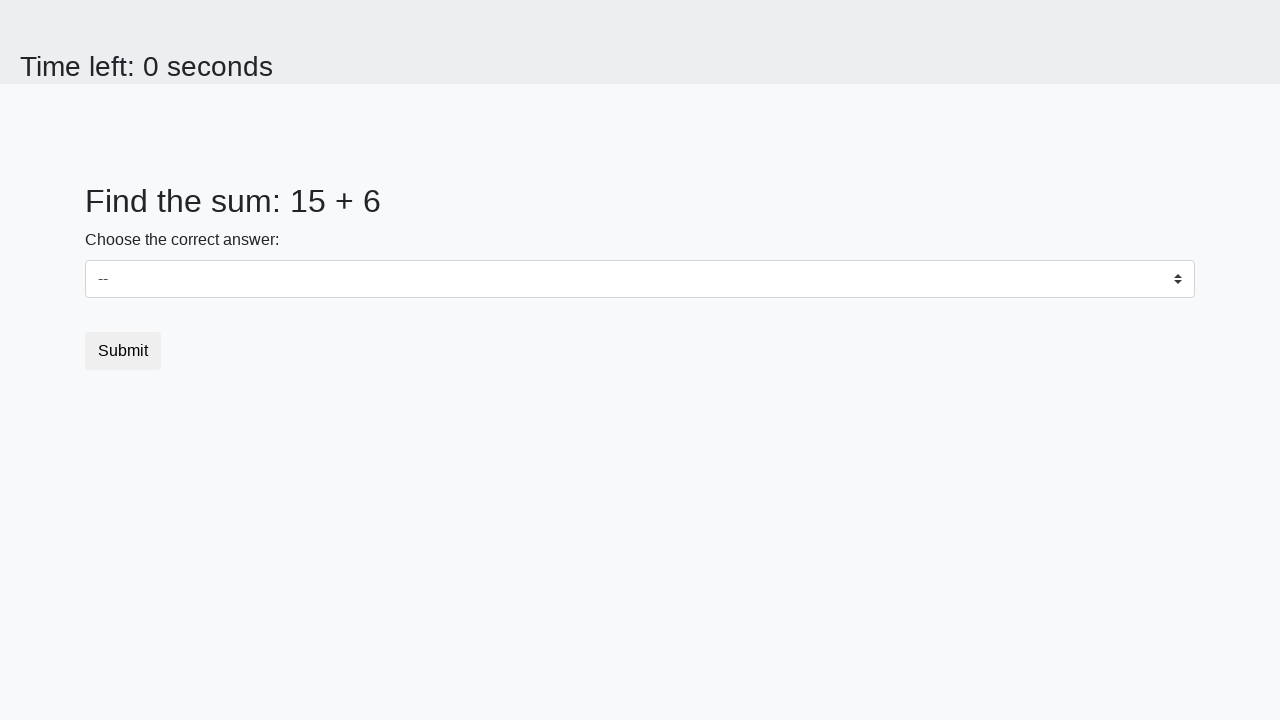

Retrieved text content from second number element
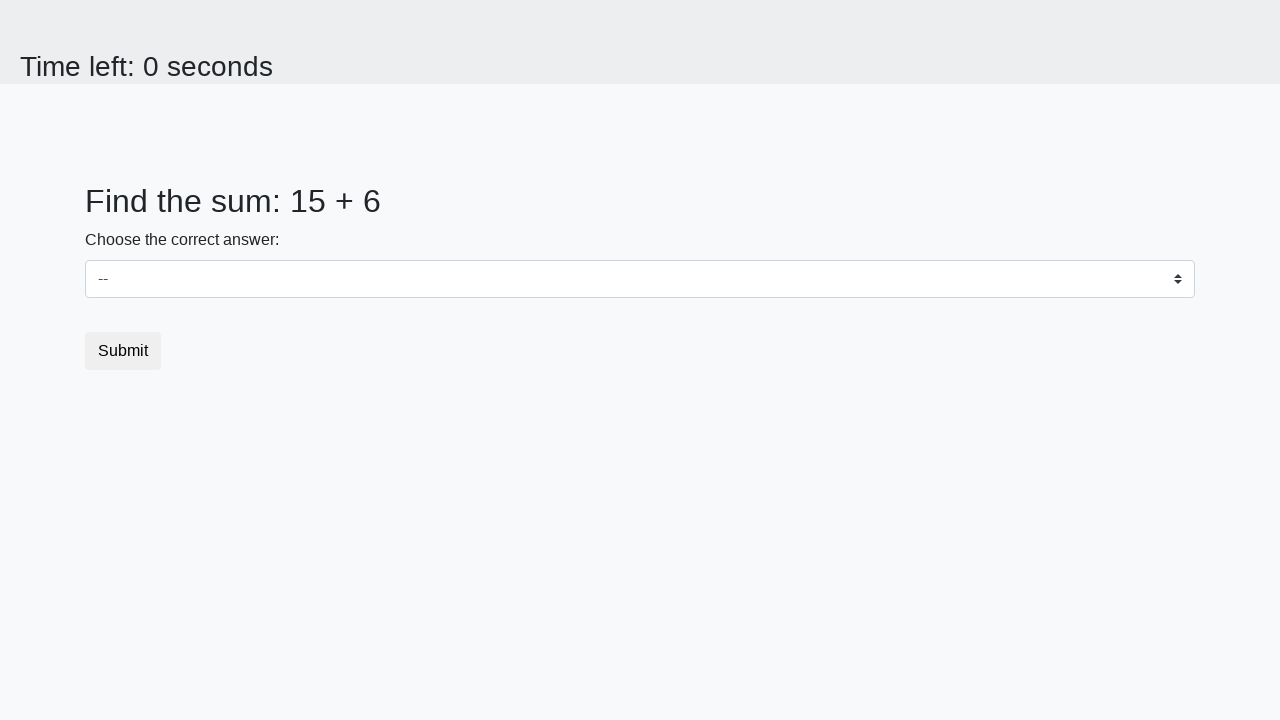

Calculated sum of two numbers: 15 + 6 = 21
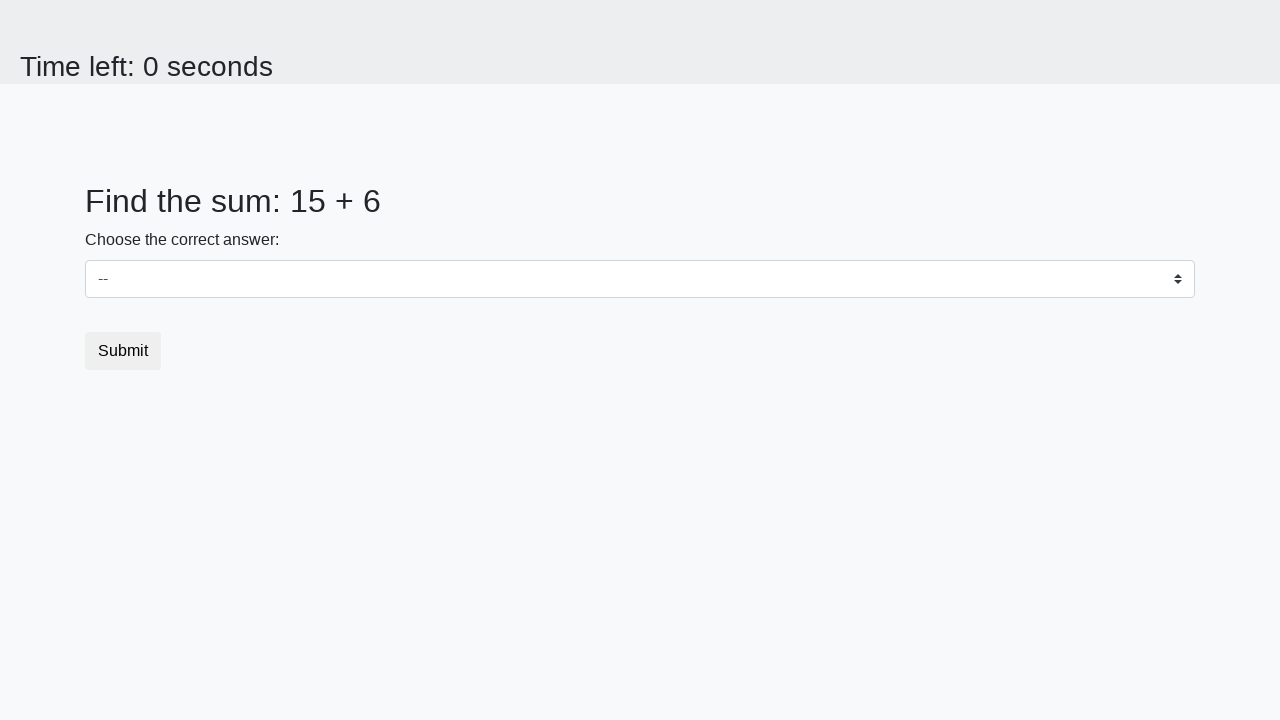

Selected answer '21' from dropdown menu on select
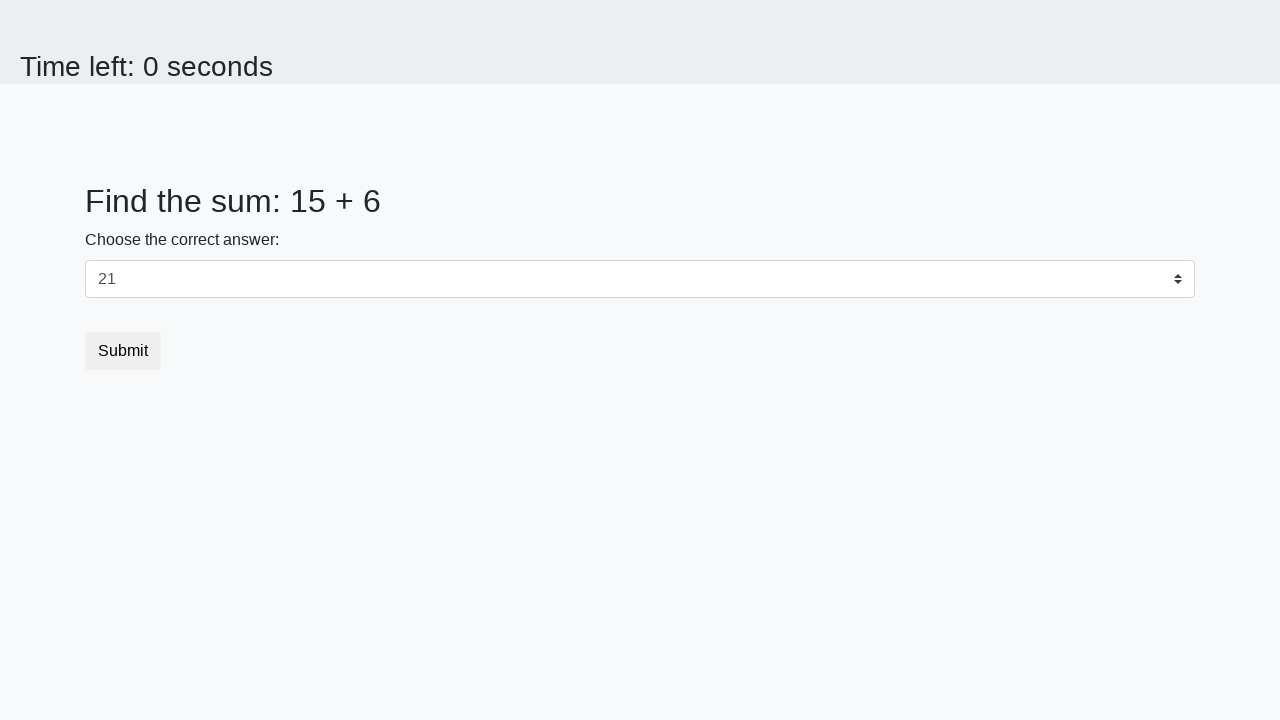

Clicked submit button at (123, 351) on button
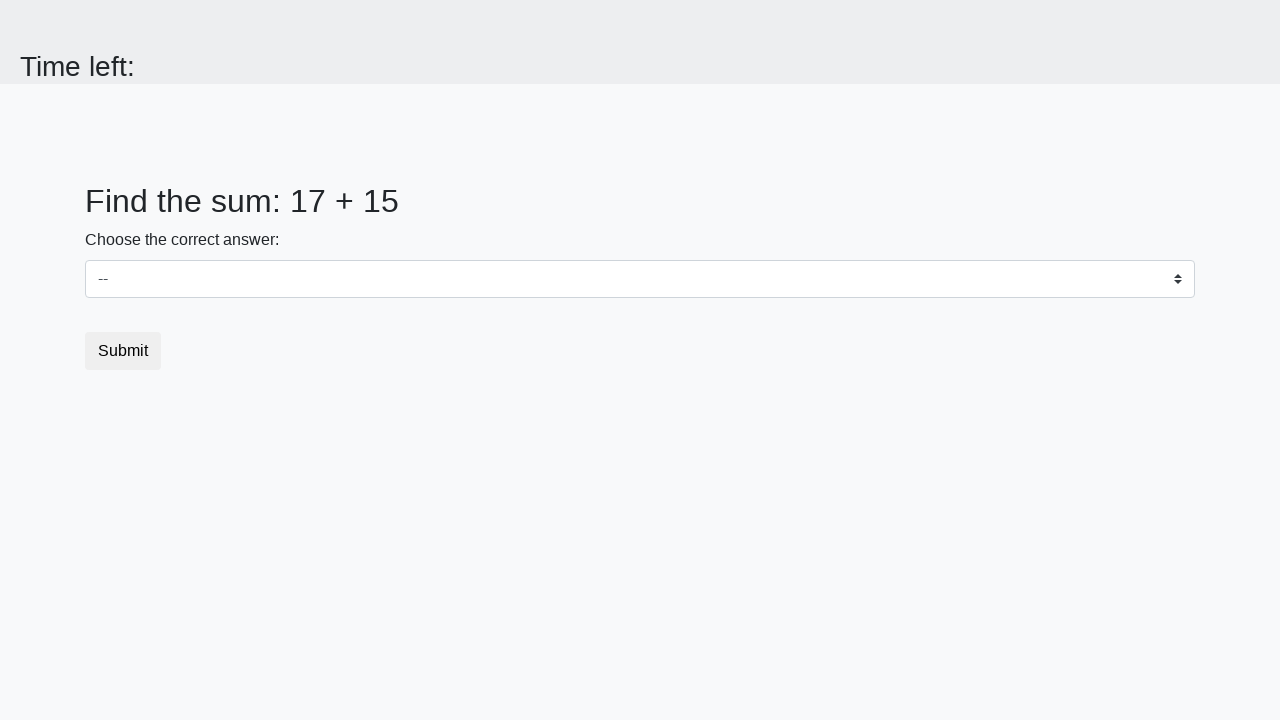

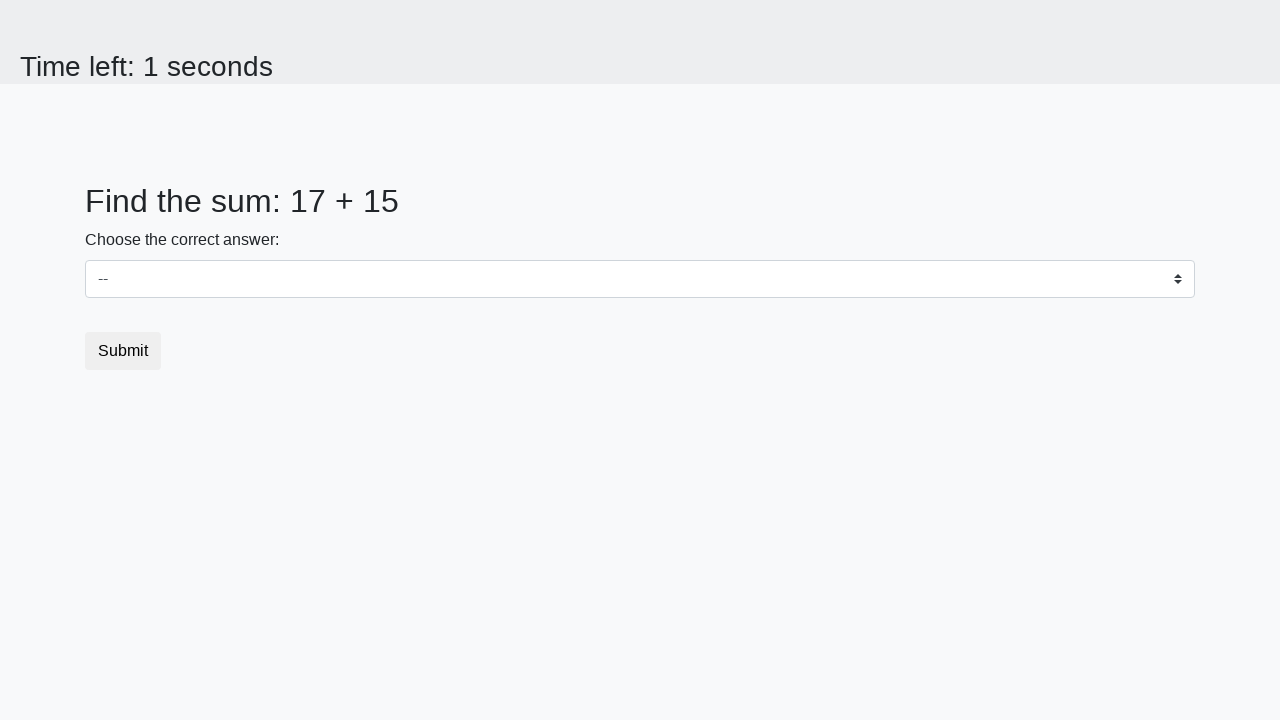